Tests window handling by clicking a button that opens a new window, switching to the new window to read content, closing it, then switching back to the parent window

Starting URL: https://www.letskodeit.com/practice

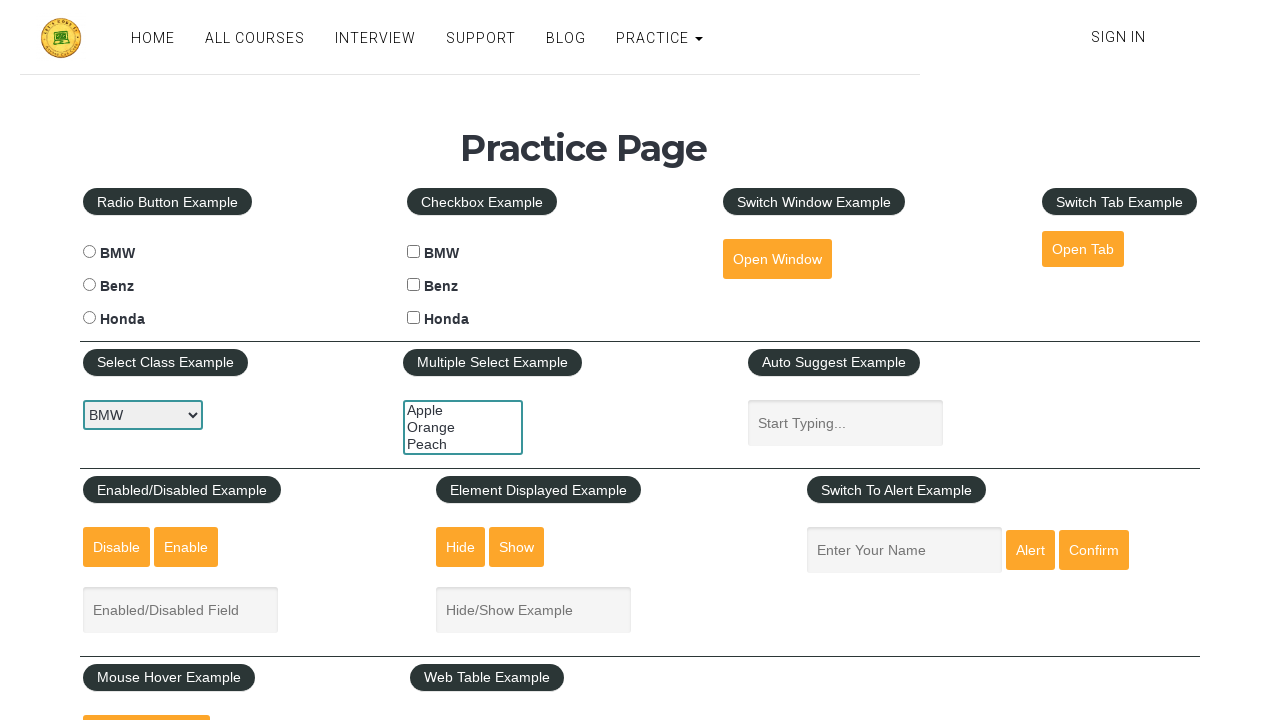

Clicked button to open new window at (777, 259) on #openwindow
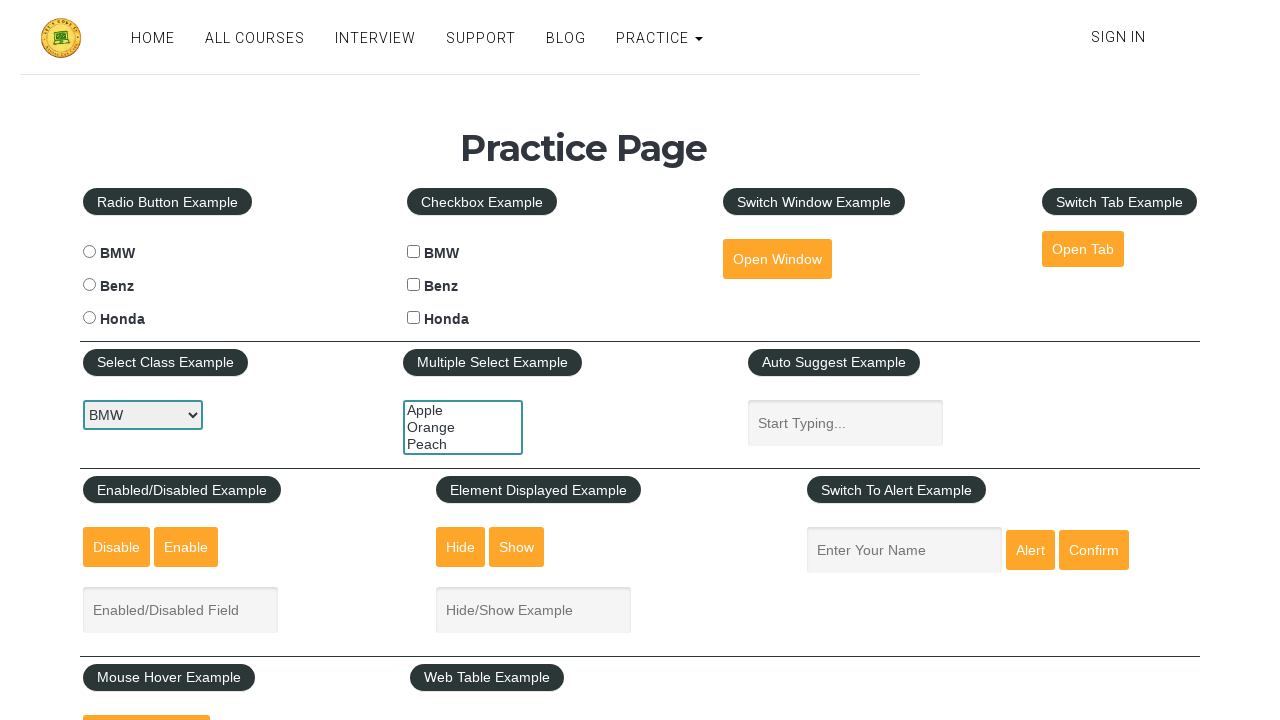

New window opened and captured
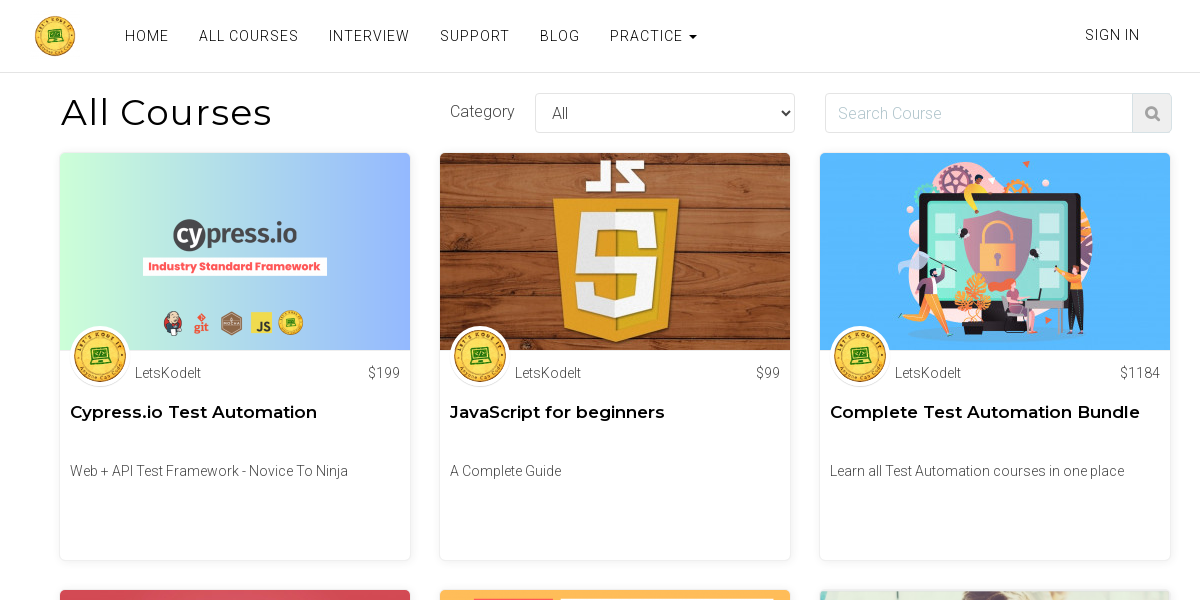

New window page loaded
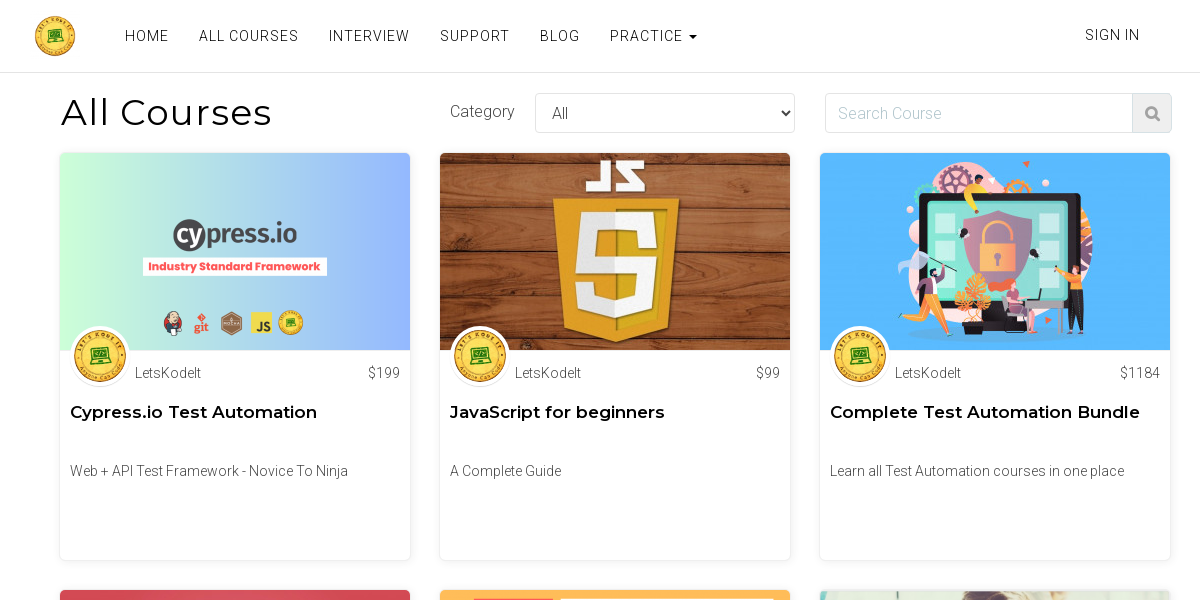

Located target element on new window
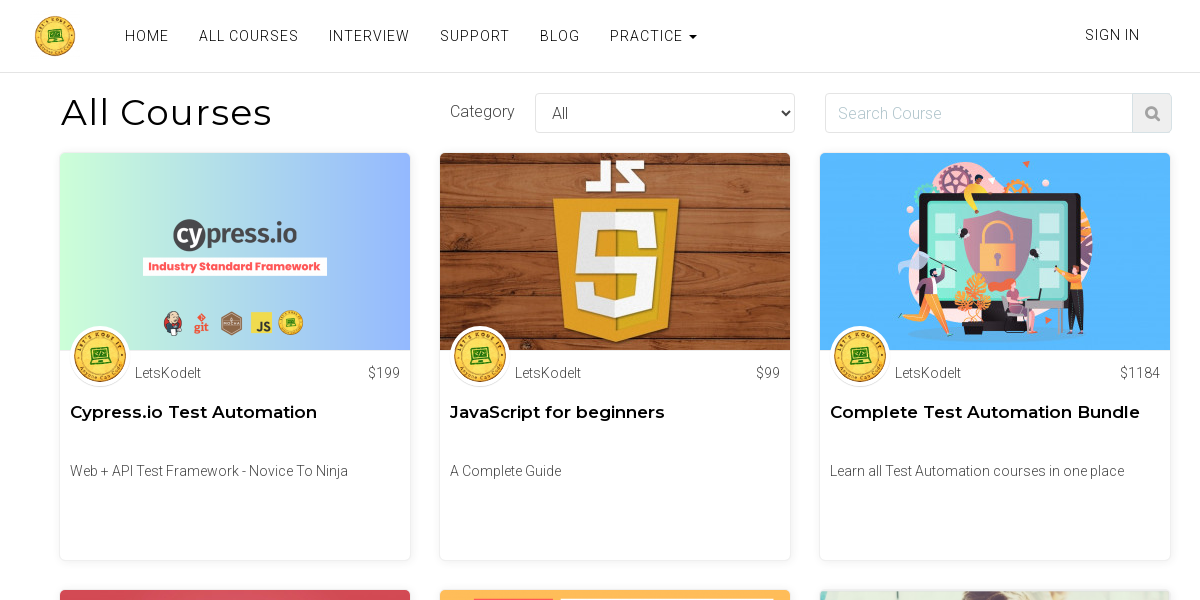

Target element became visible
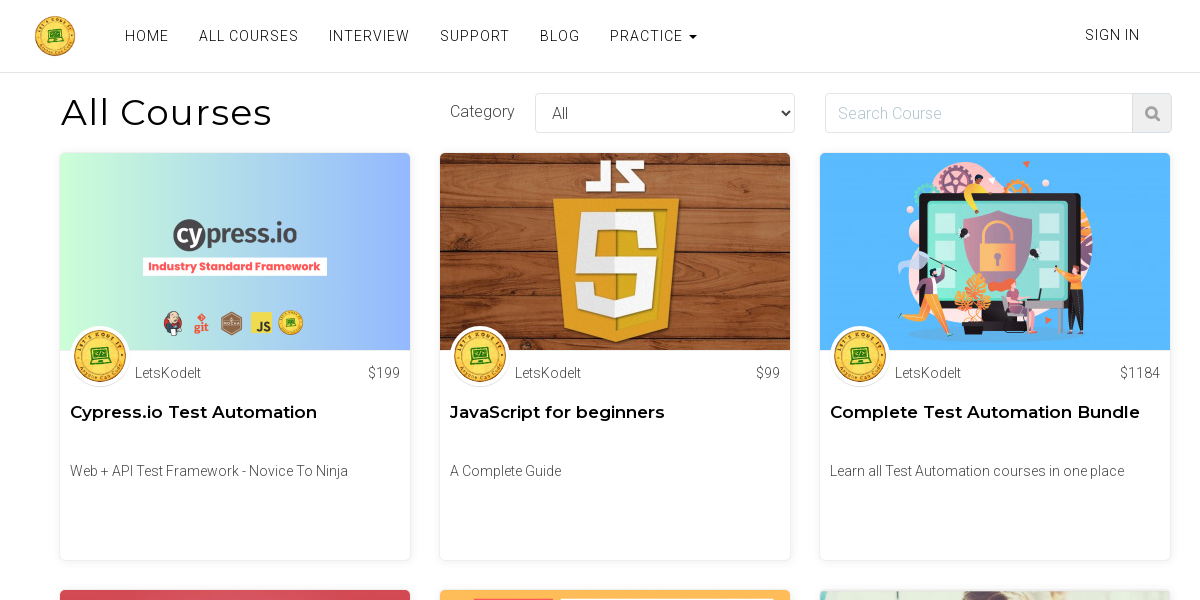

Closed new window
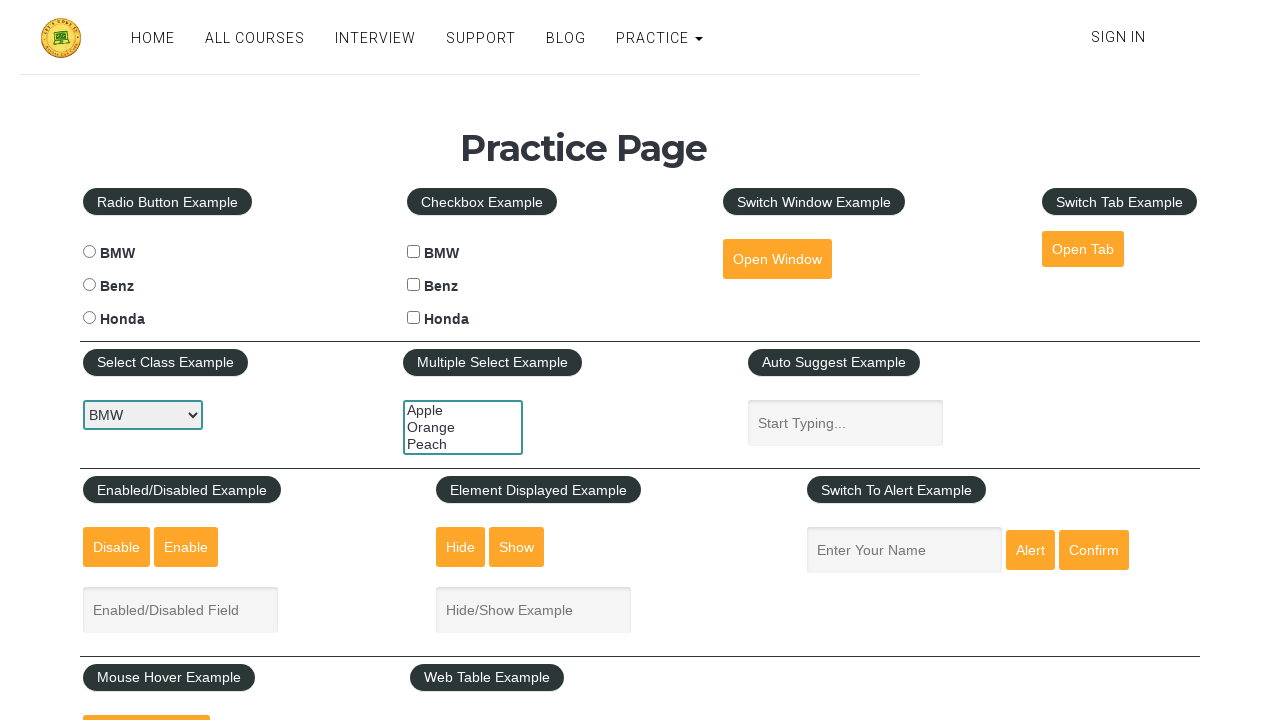

Parent window loaded after closing new window
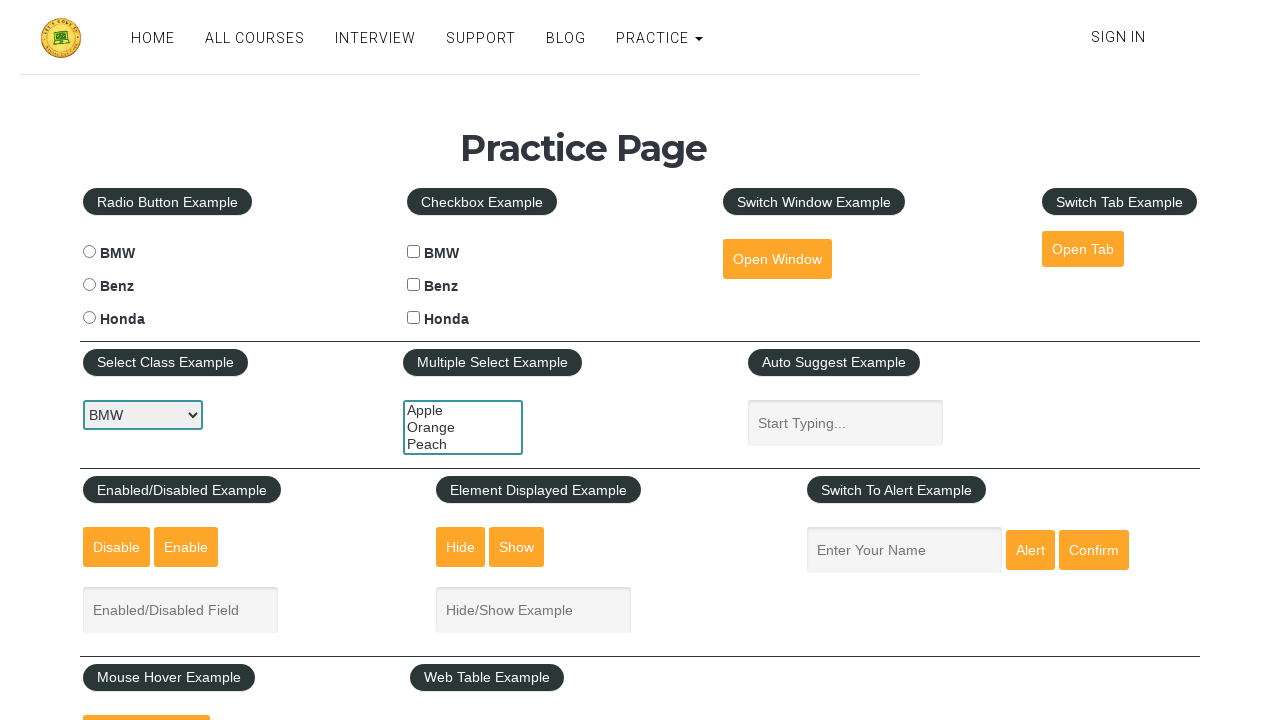

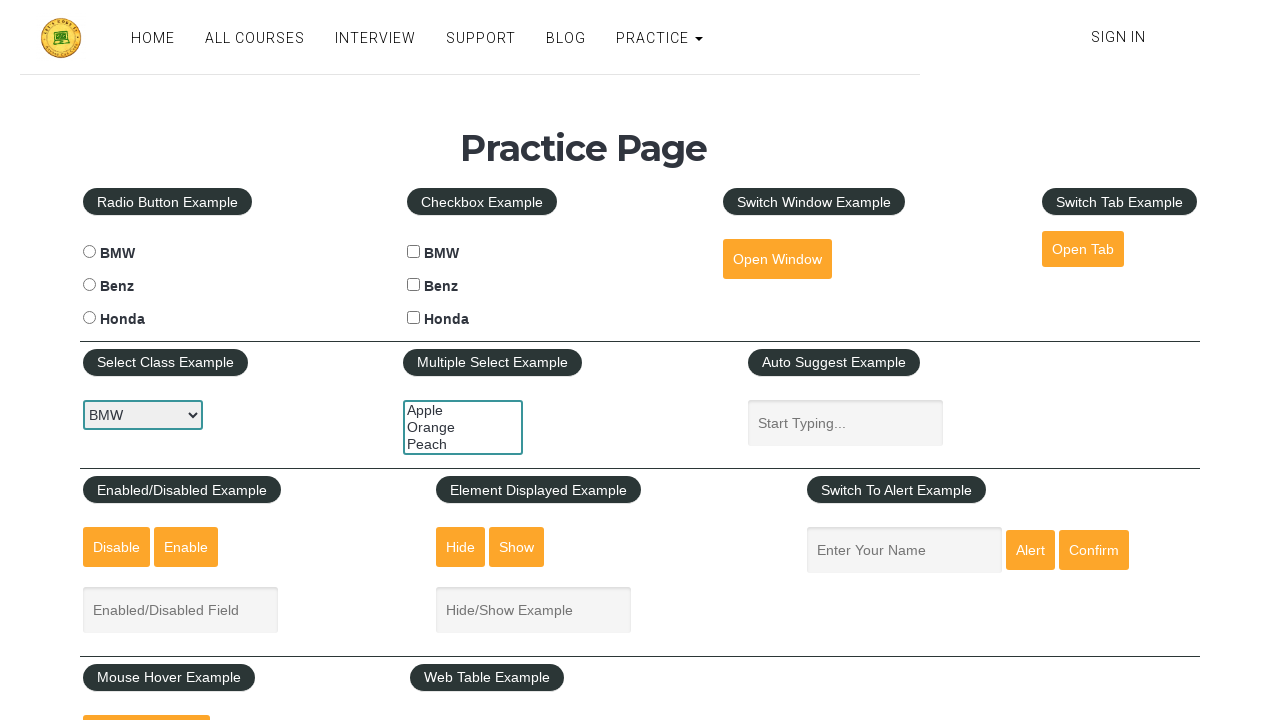